Tests signup validation with an invalid username (too short)

Starting URL: https://selenium-blog.herokuapp.com/

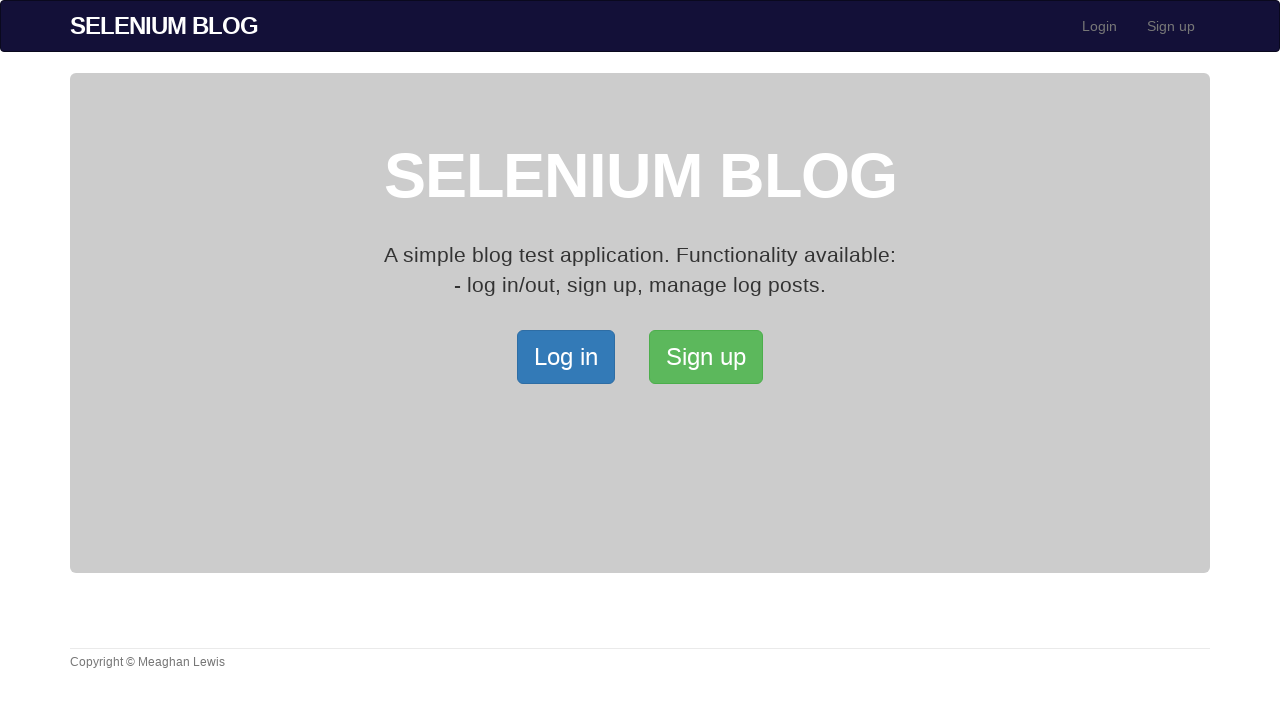

Clicked signup link from navigation at (706, 357) on xpath=/html/body/div[2]/div/a[2]
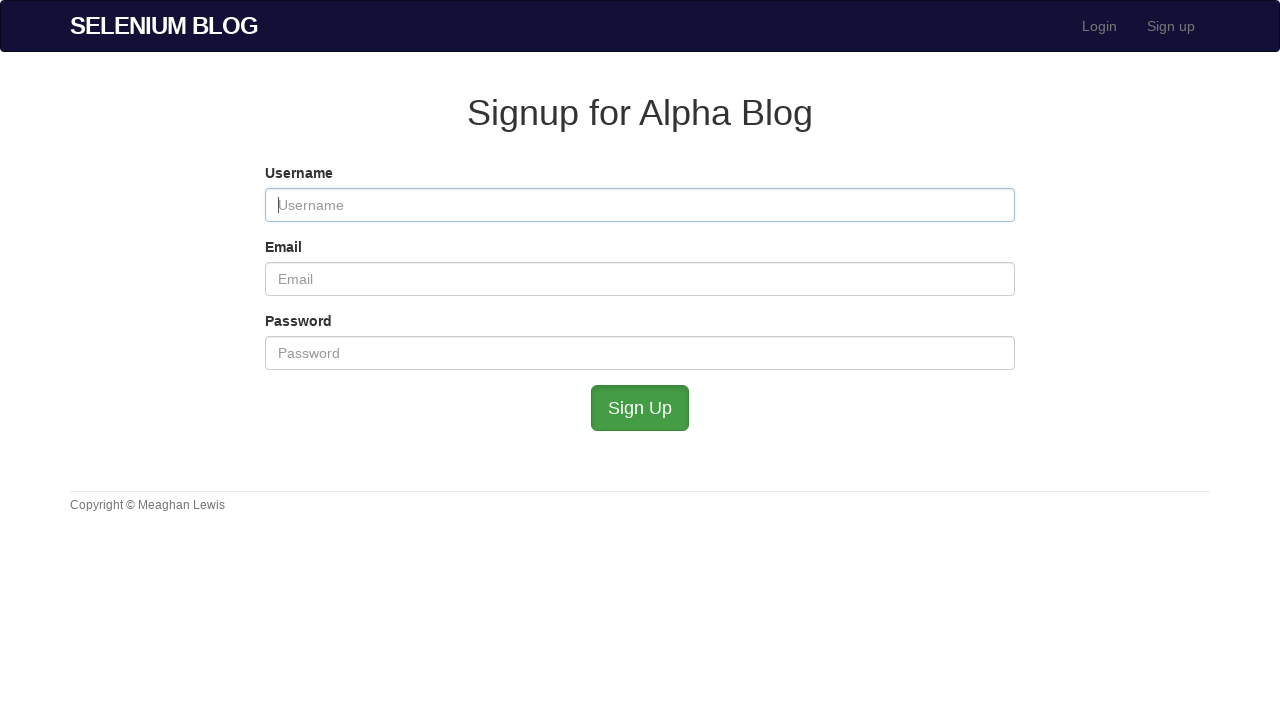

Navigated to signup page
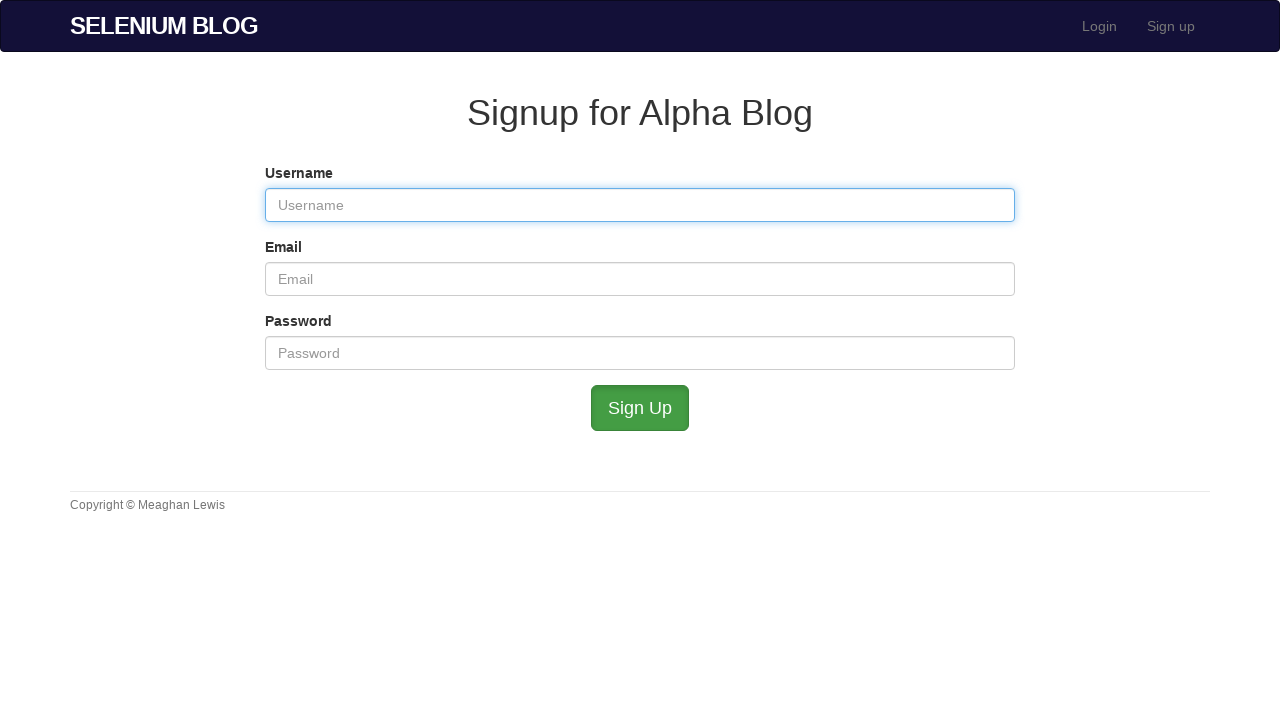

Filled username field with 'ab' (too short) on #user_username
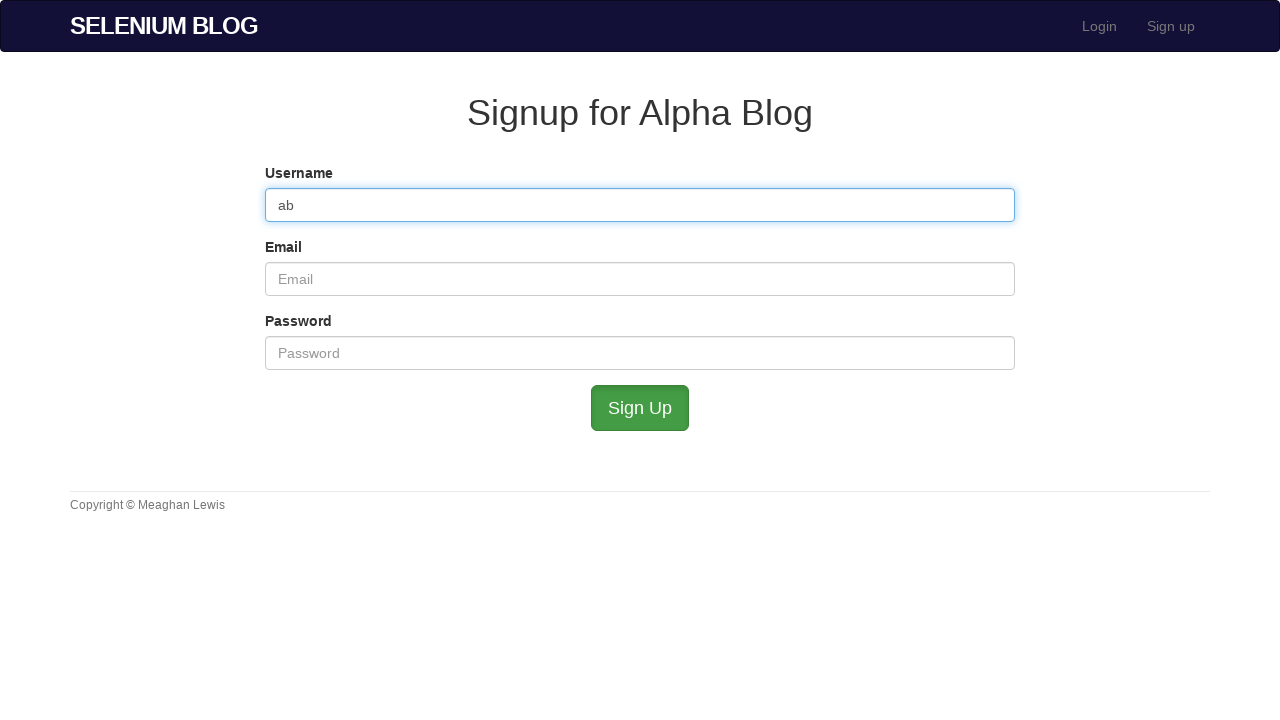

Filled email field with 'validuser@example.com' on #user_email
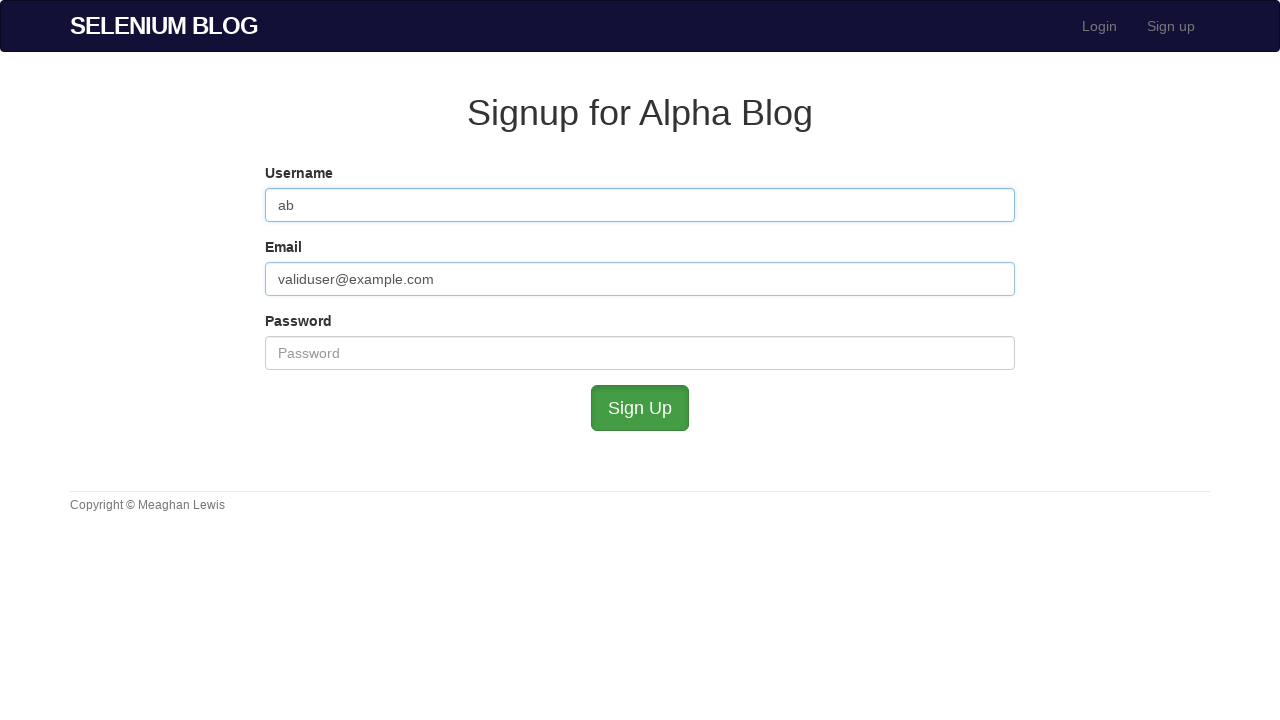

Filled password field with 'password123' on #user_password
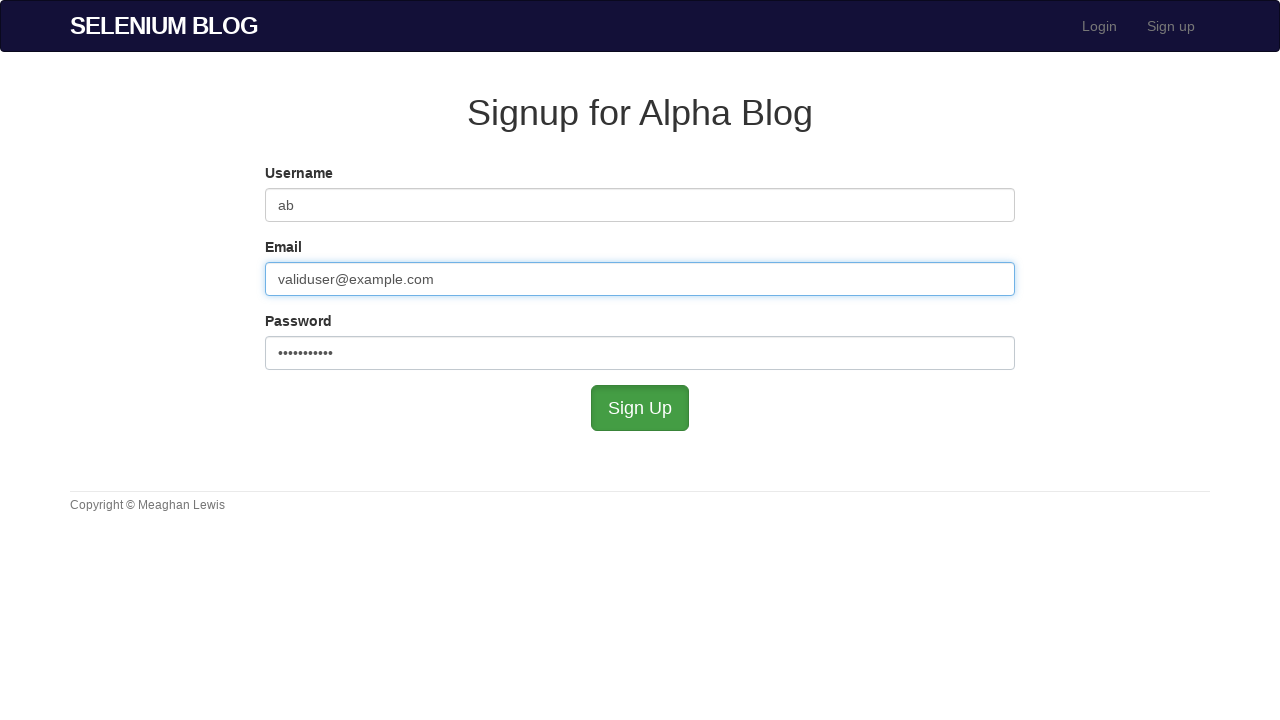

Clicked submit button to attempt signup with invalid username at (640, 408) on #submit
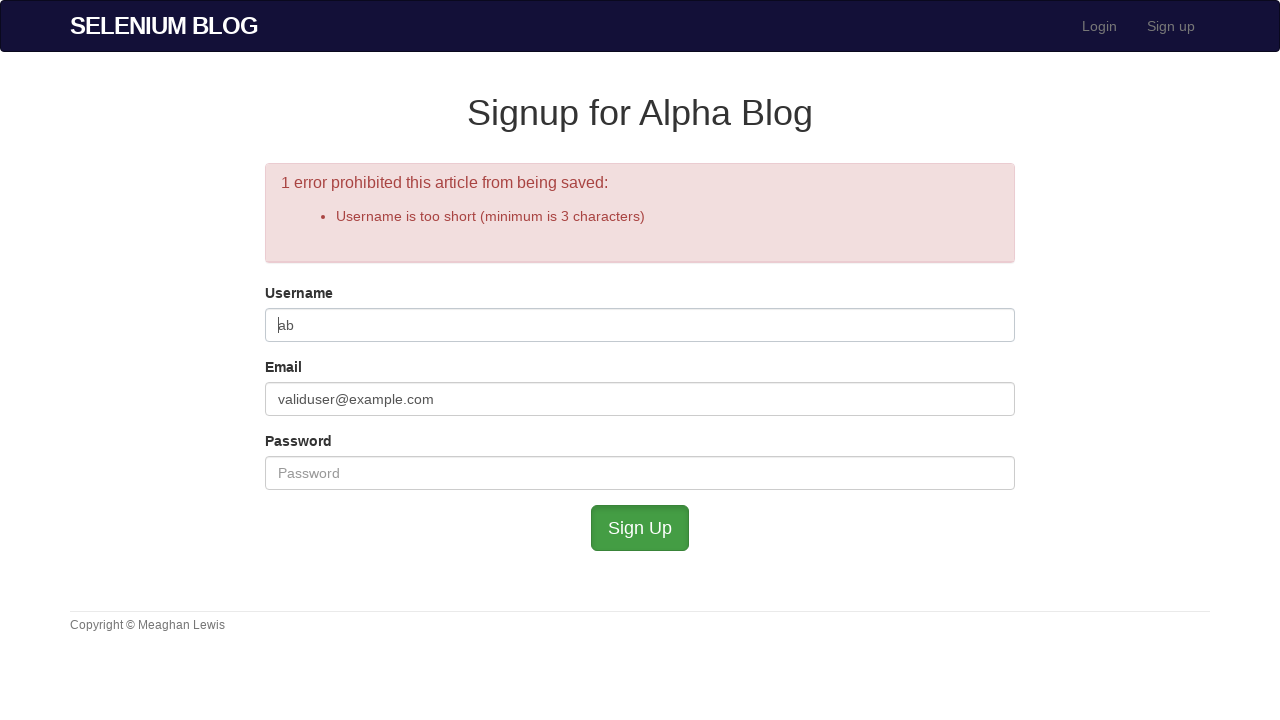

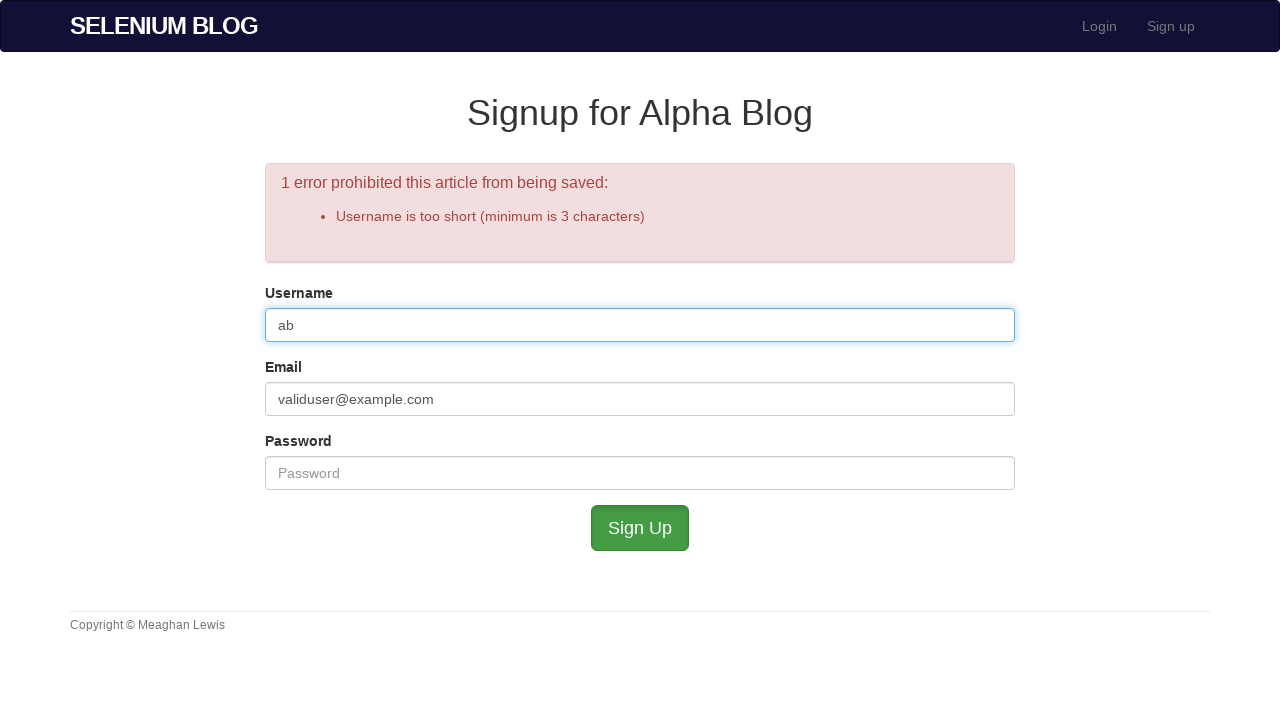